Tests dropdown selection functionality by selecting options using different methods: visible text, index, and value attribute, then iterating through options to select a specific one.

Starting URL: https://rahulshettyacademy.com/AutomationPractice/

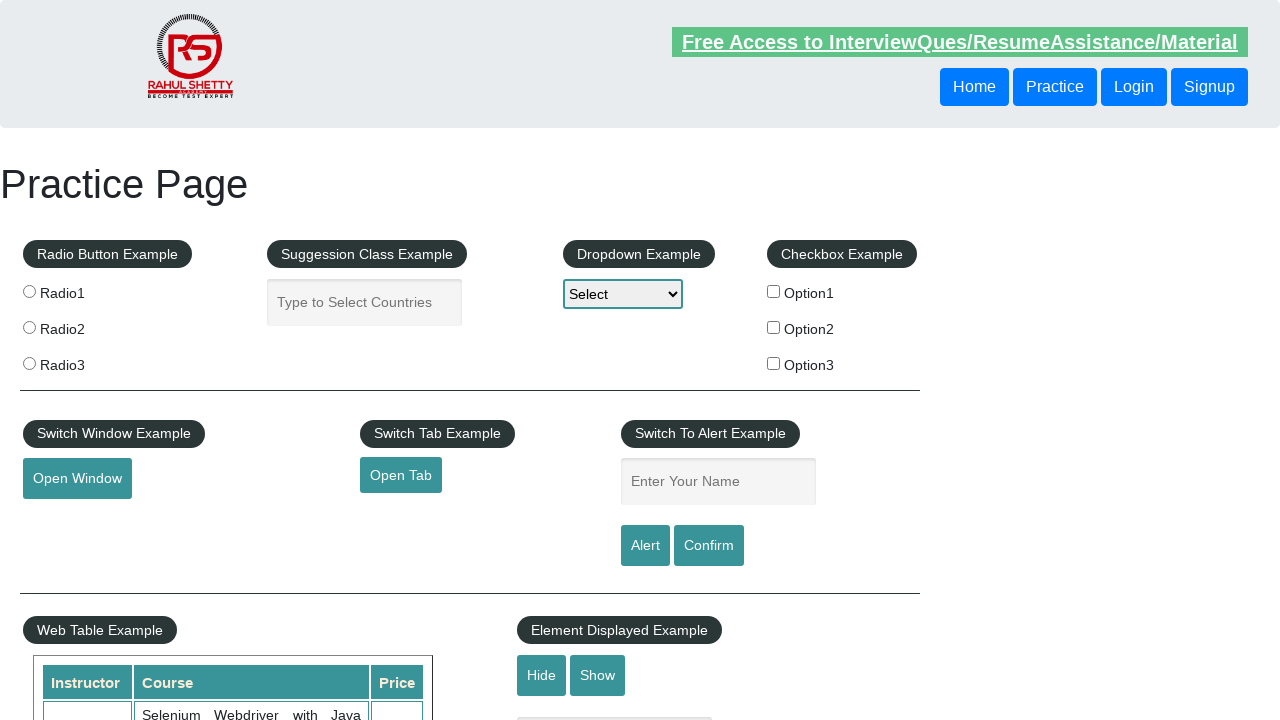

Selected 'Select' option by visible text from dropdown on #dropdown-class-example
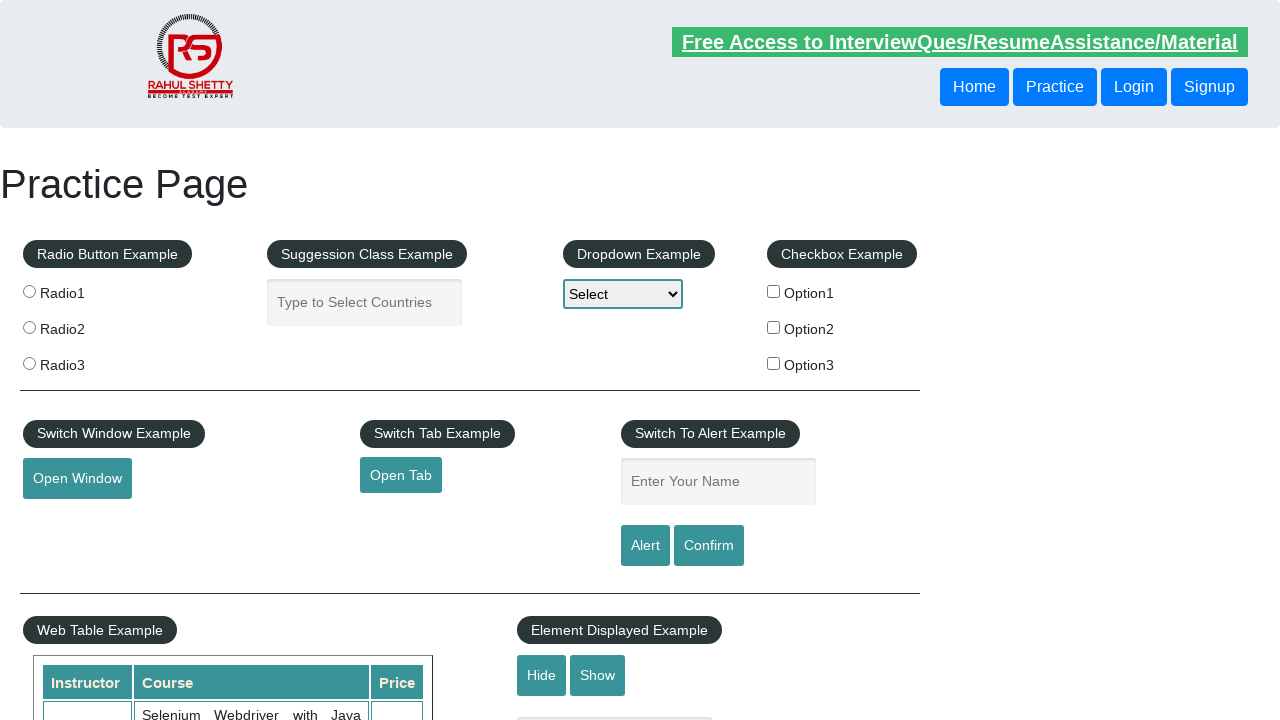

Selected 'Option1' by visible text from dropdown on #dropdown-class-example
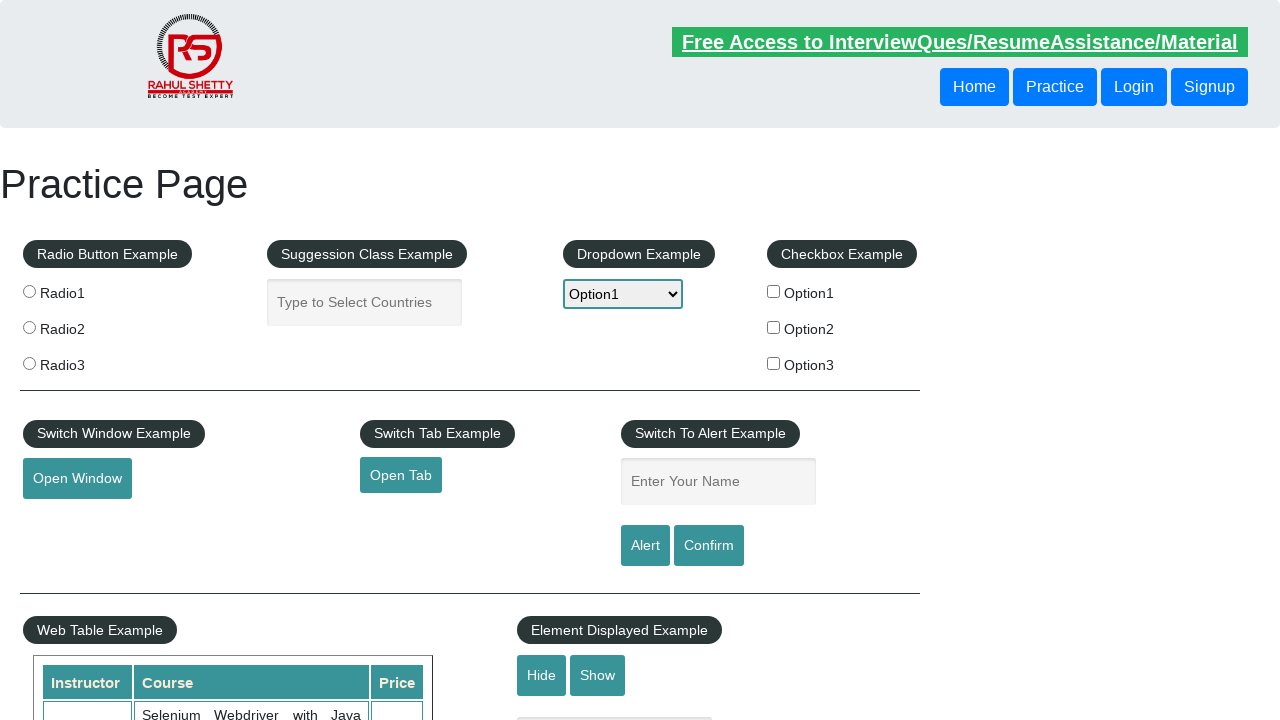

Selected dropdown option at index 2 (Option2) on #dropdown-class-example
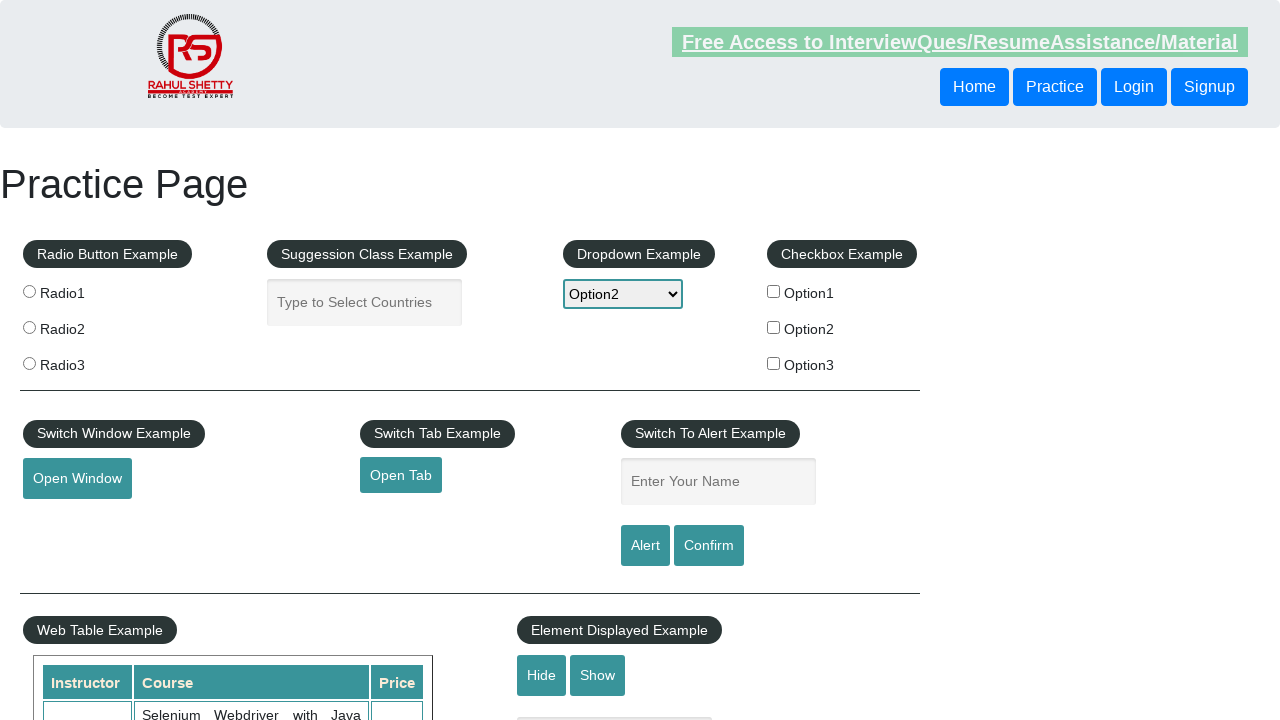

Selected dropdown option with value attribute 'option3' on #dropdown-class-example
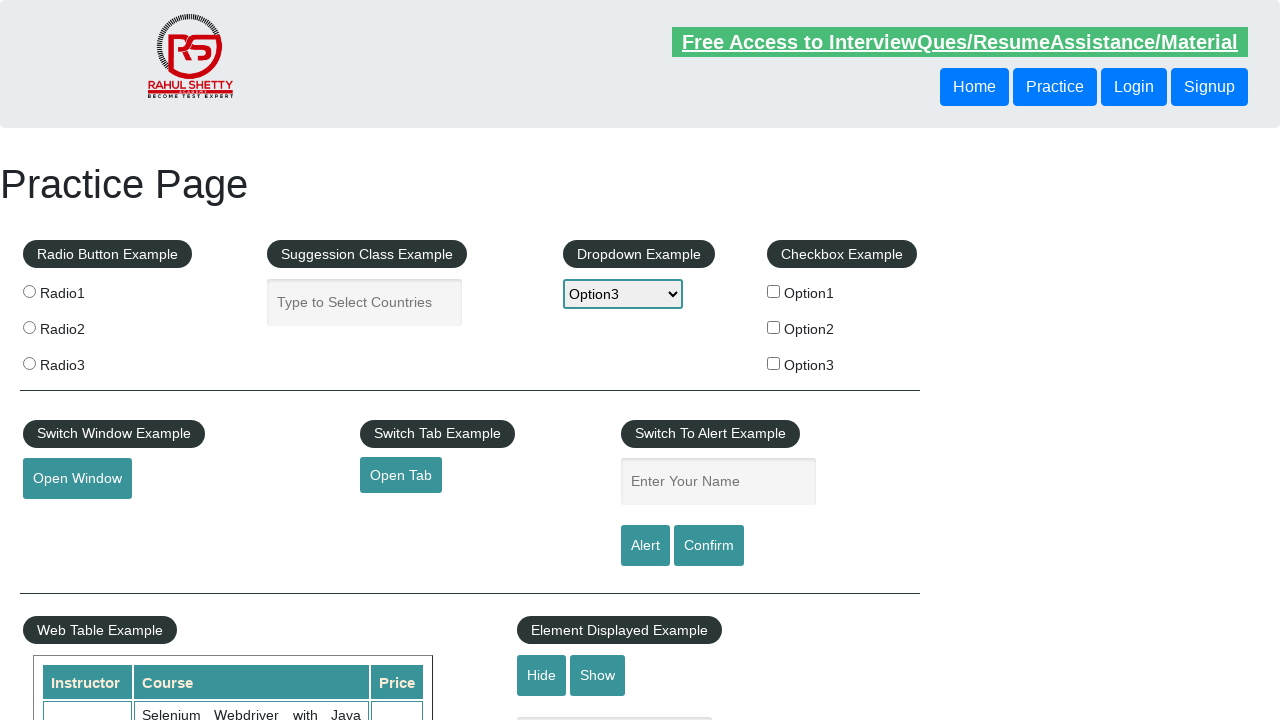

Retrieved all dropdown options
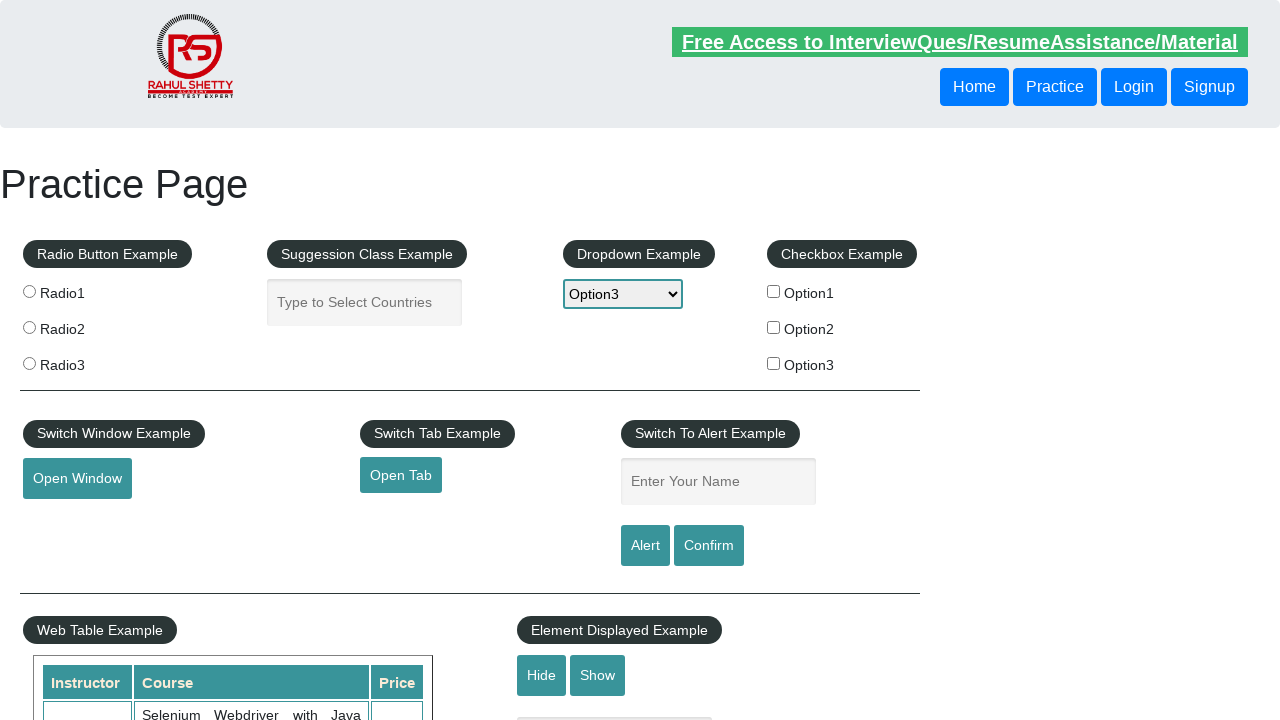

Selected 'Option2' by iterating through dropdown options on #dropdown-class-example
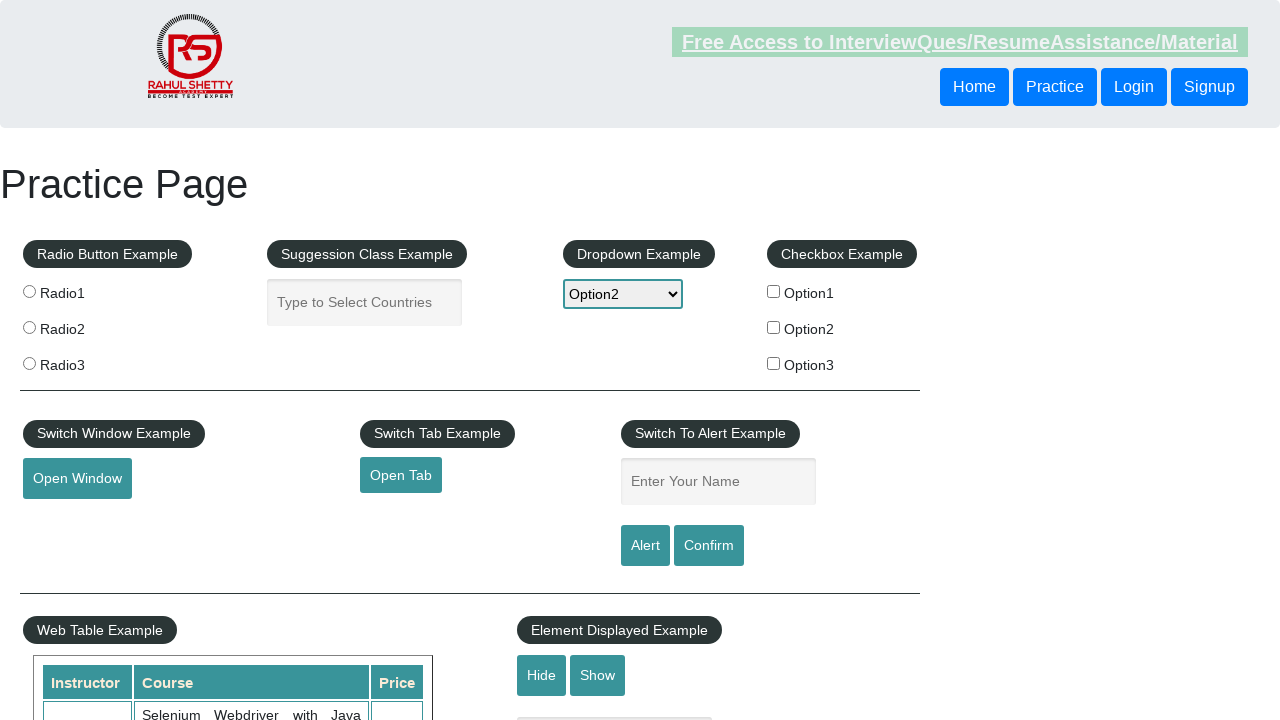

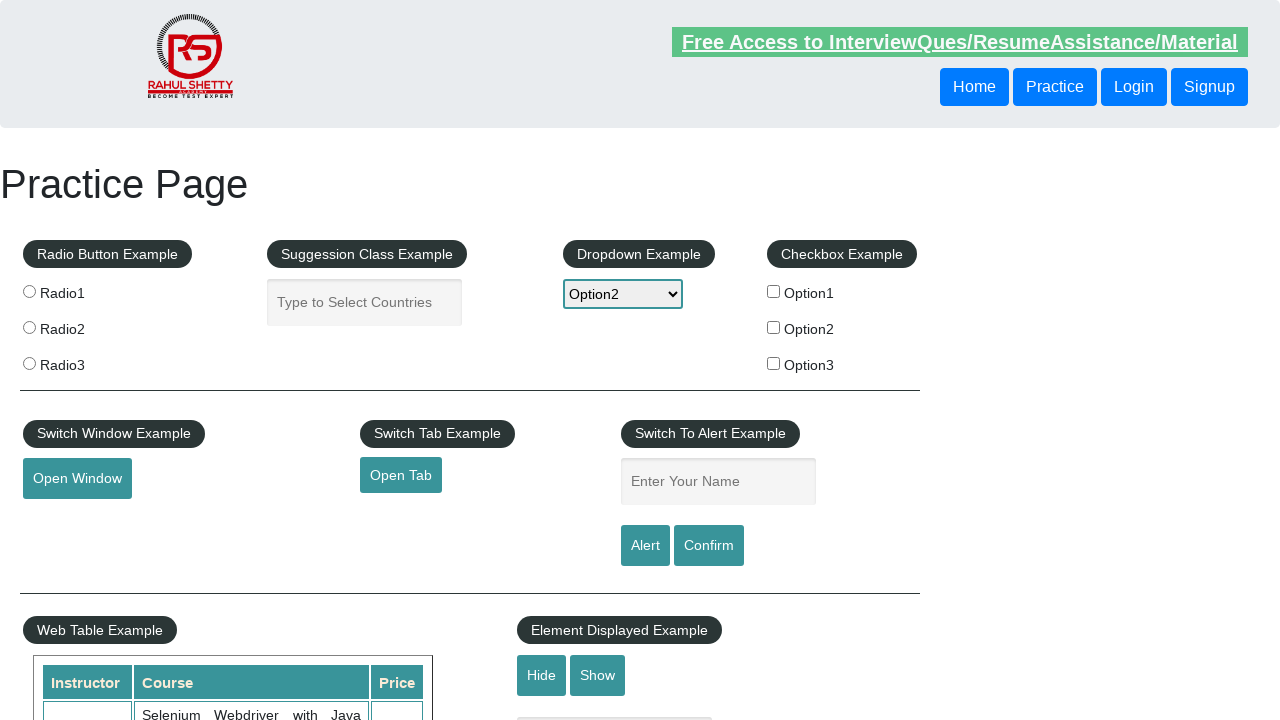